Tests menu navigation by hovering over various menu items including nested submenus to verify they are accessible and interactive

Starting URL: https://demoqa.com/menu#

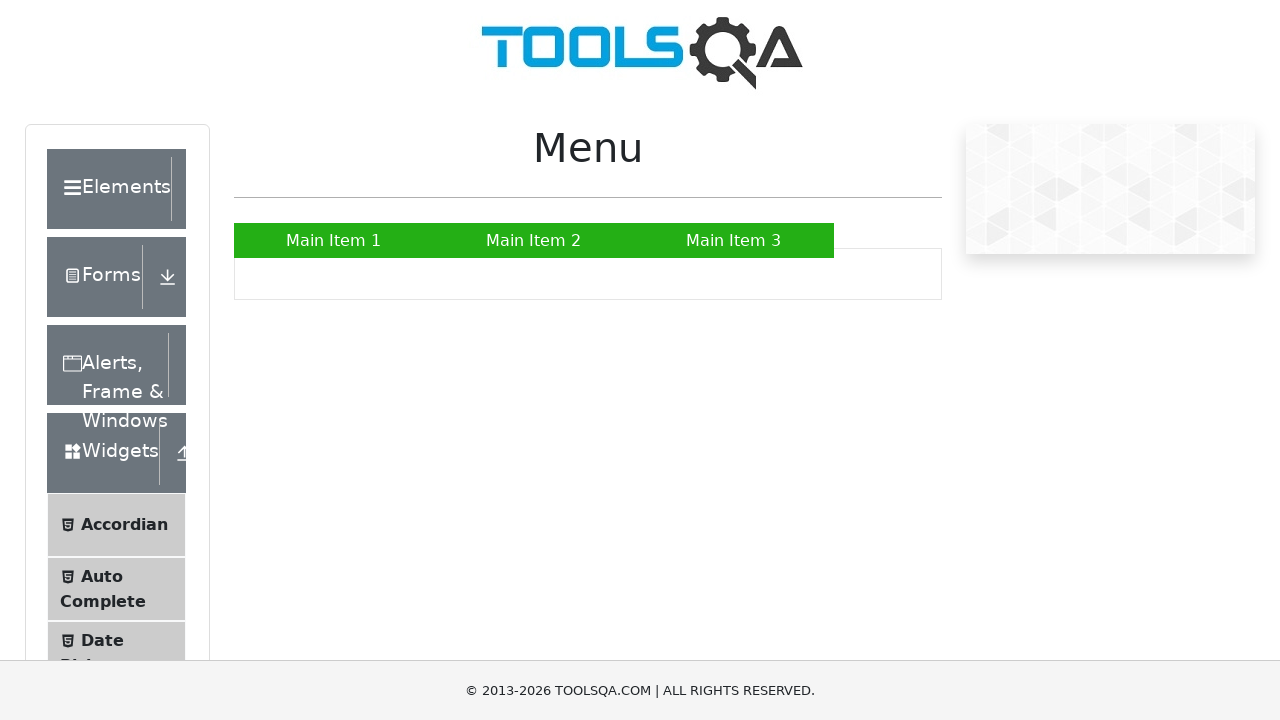

Hovered over first menu item at (334, 240) on xpath=//*[@id='nav']/li[1]/a
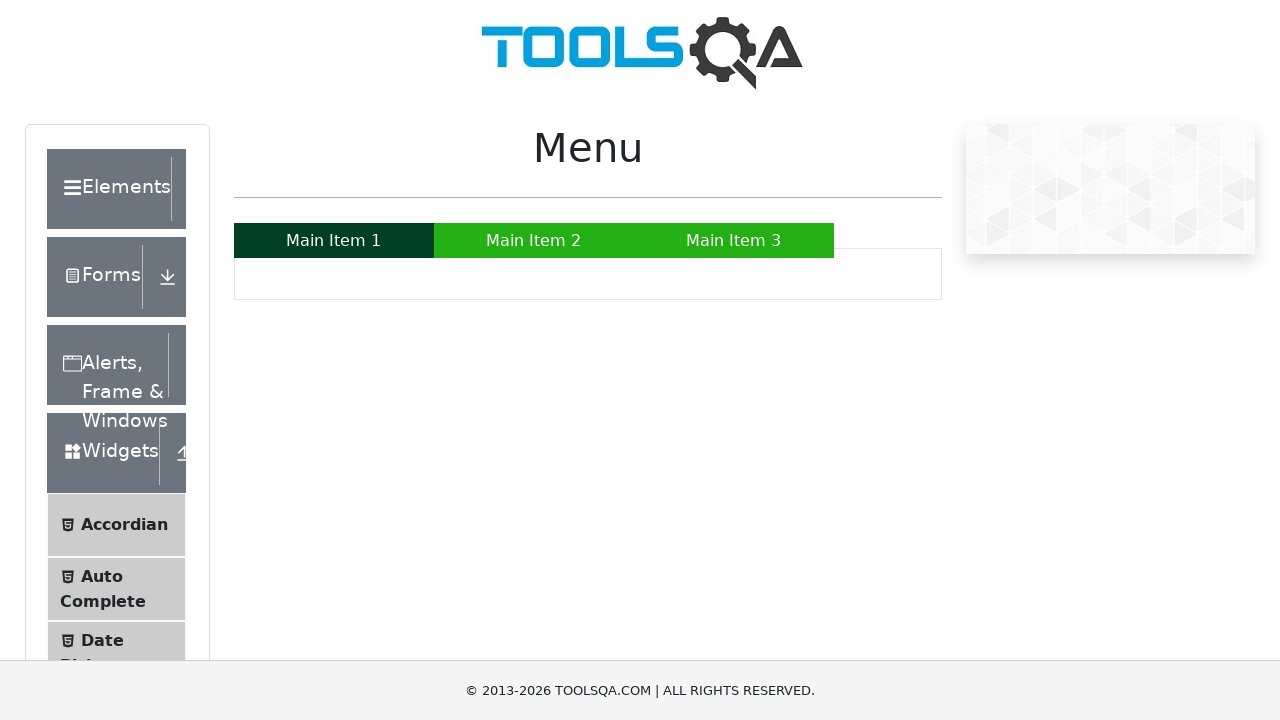

Hovered over second menu item at (534, 240) on xpath=//*[@id='nav']/li[2]/a
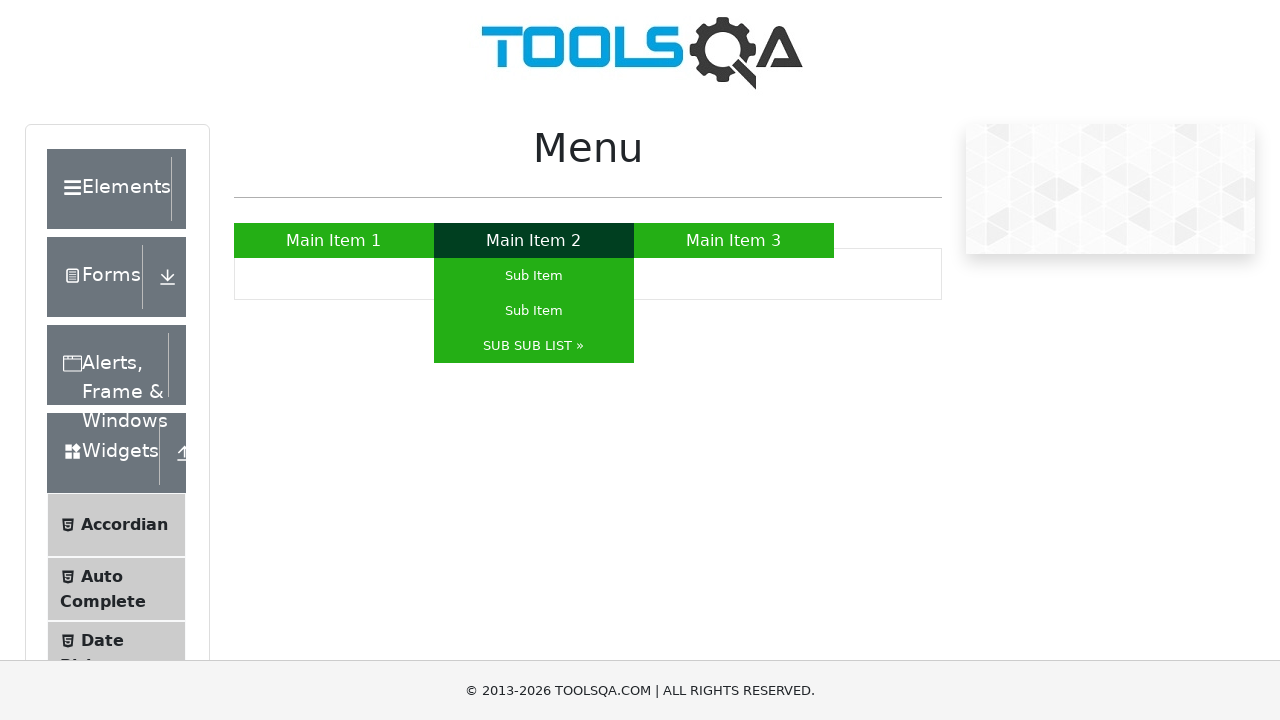

Hovered over first submenu item under second menu at (534, 276) on xpath=//*[@id='nav']/li[2]/ul/li[1]/a
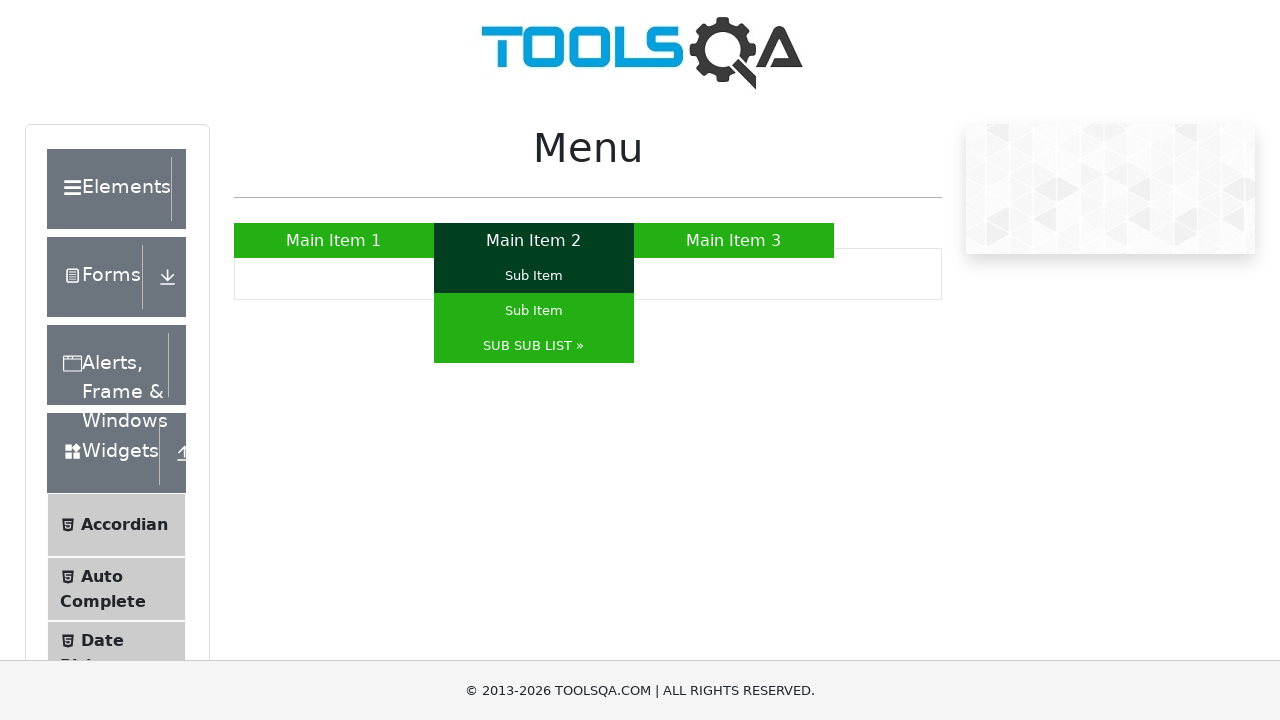

Hovered over second submenu item under second menu at (534, 310) on xpath=//*[@id='nav']/li[2]/ul/li[2]/a
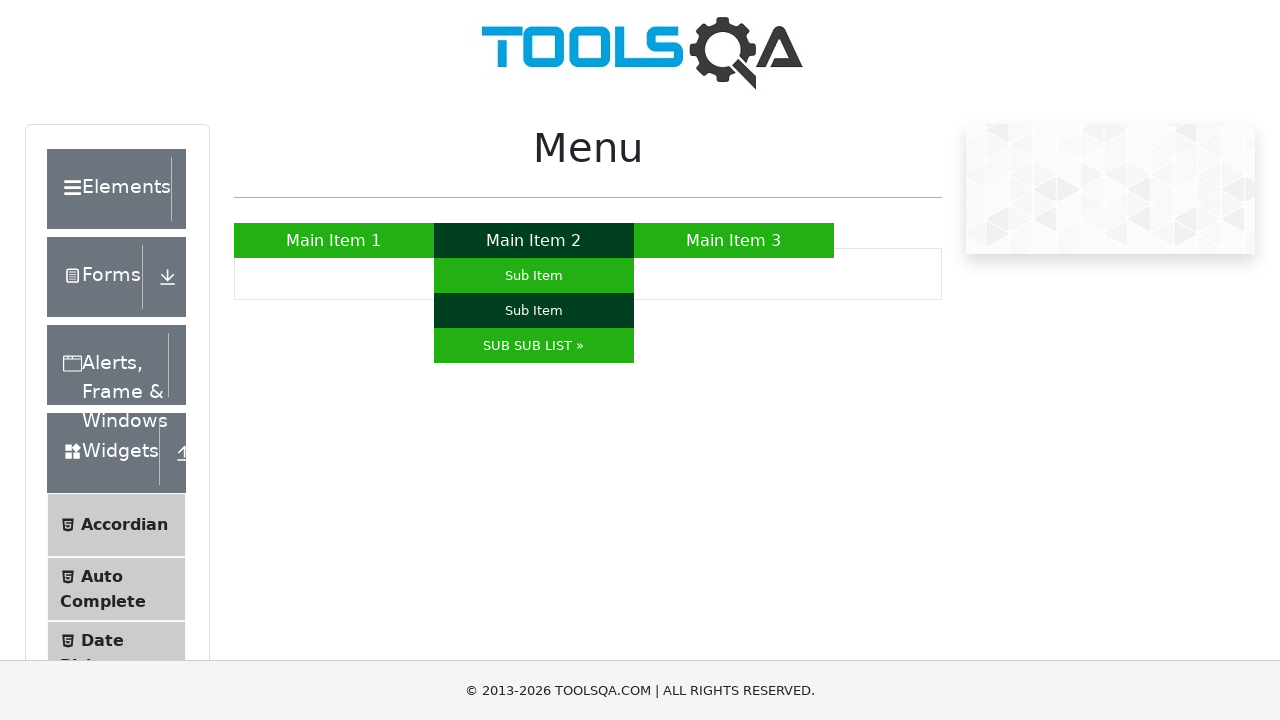

Hovered over third submenu item under second menu with nested items at (534, 346) on xpath=//*[@id='nav']/li[2]/ul/li[3]/a
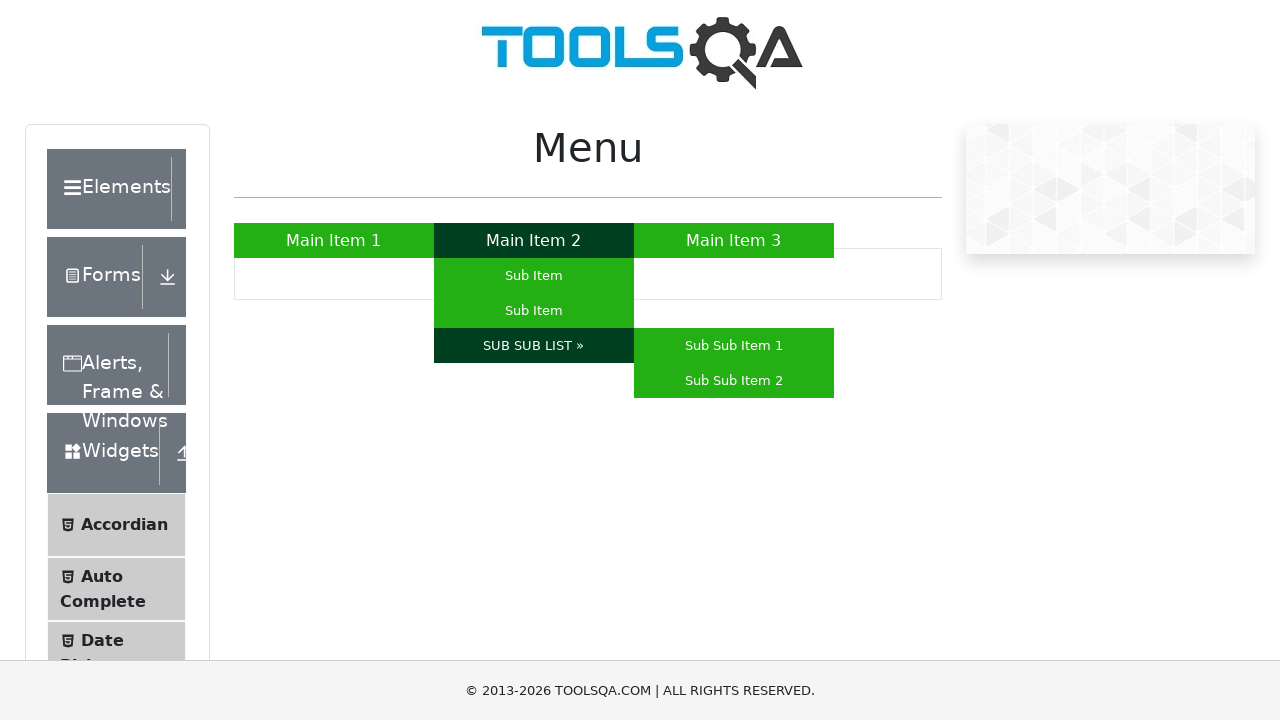

Hovered over first nested submenu item at (734, 346) on xpath=//*[@id='nav']/li[2]/ul/li[3]/ul/li[1]/a
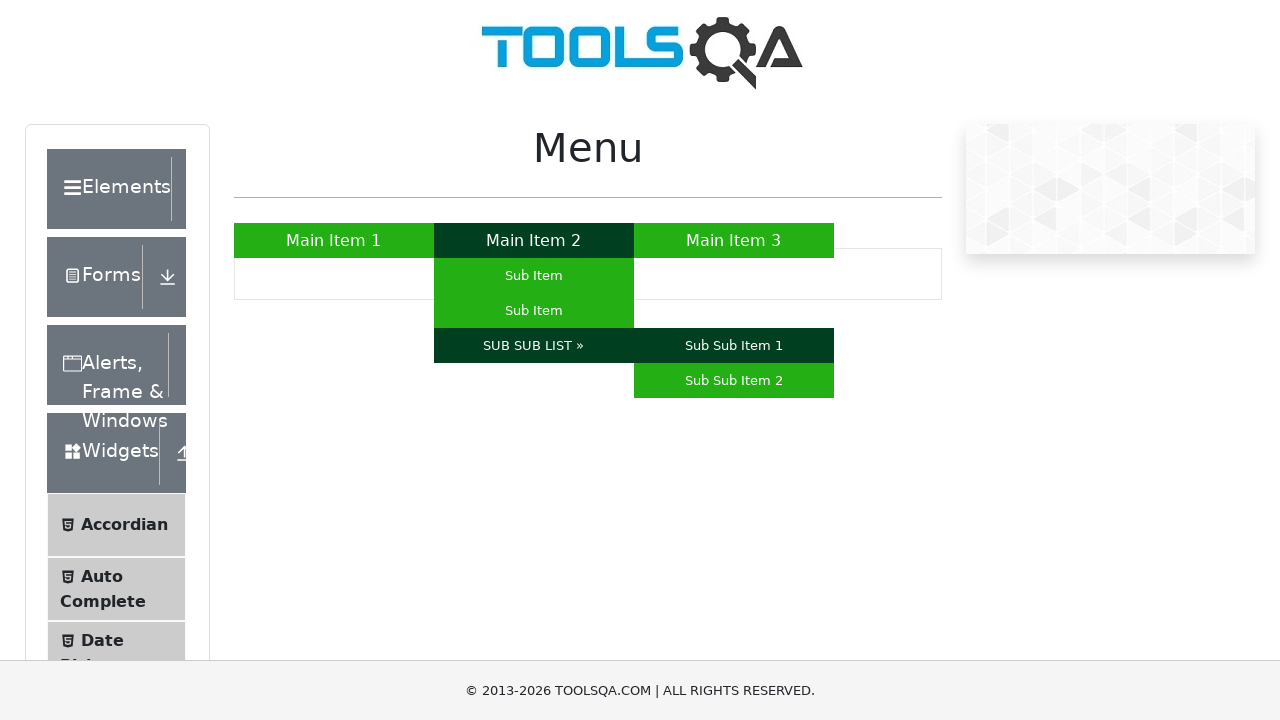

Hovered over second nested submenu item at (734, 380) on xpath=//*[@id='nav']/li[2]/ul/li[3]/ul/li[2]/a
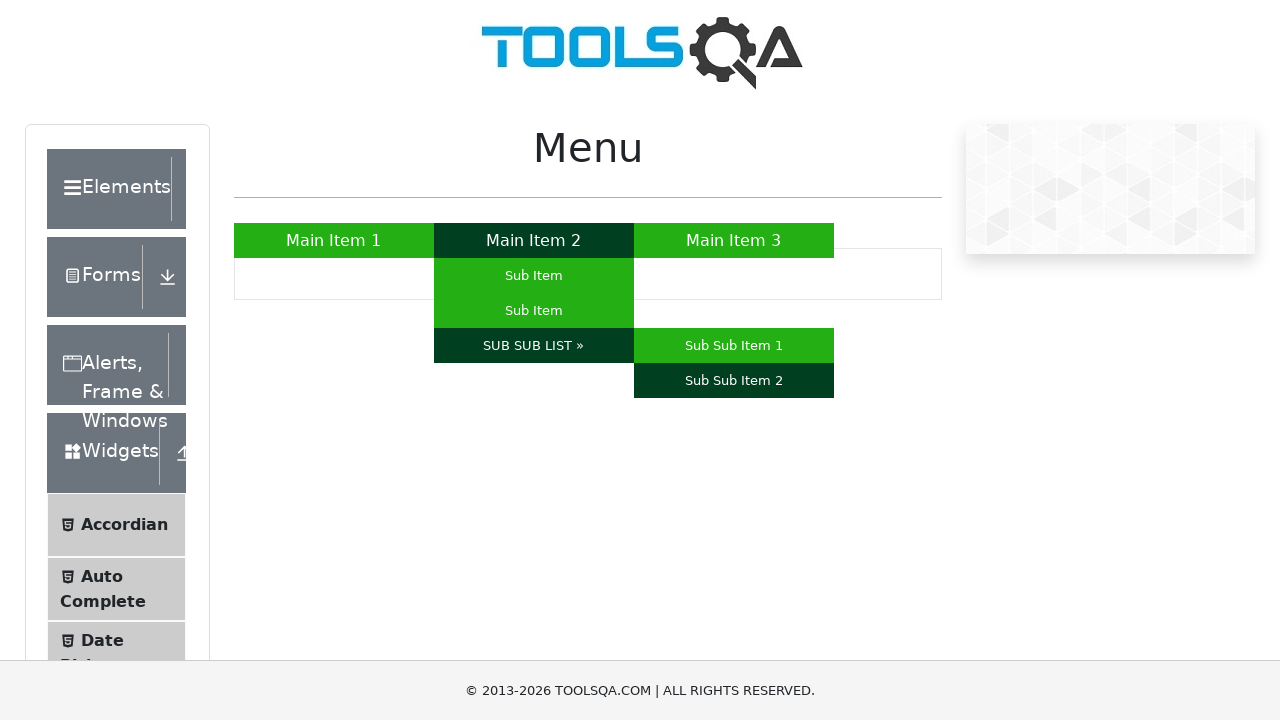

Hovered over third menu item at (734, 240) on xpath=//*[@id='nav']/li[3]/a
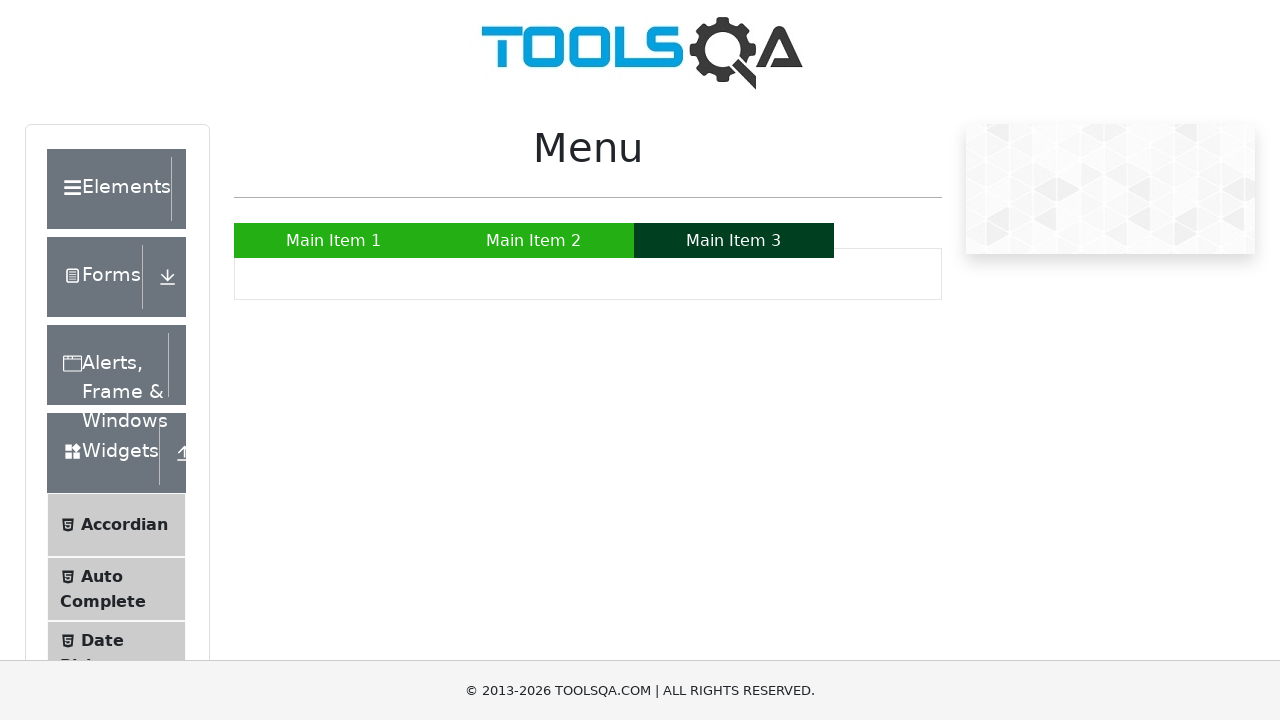

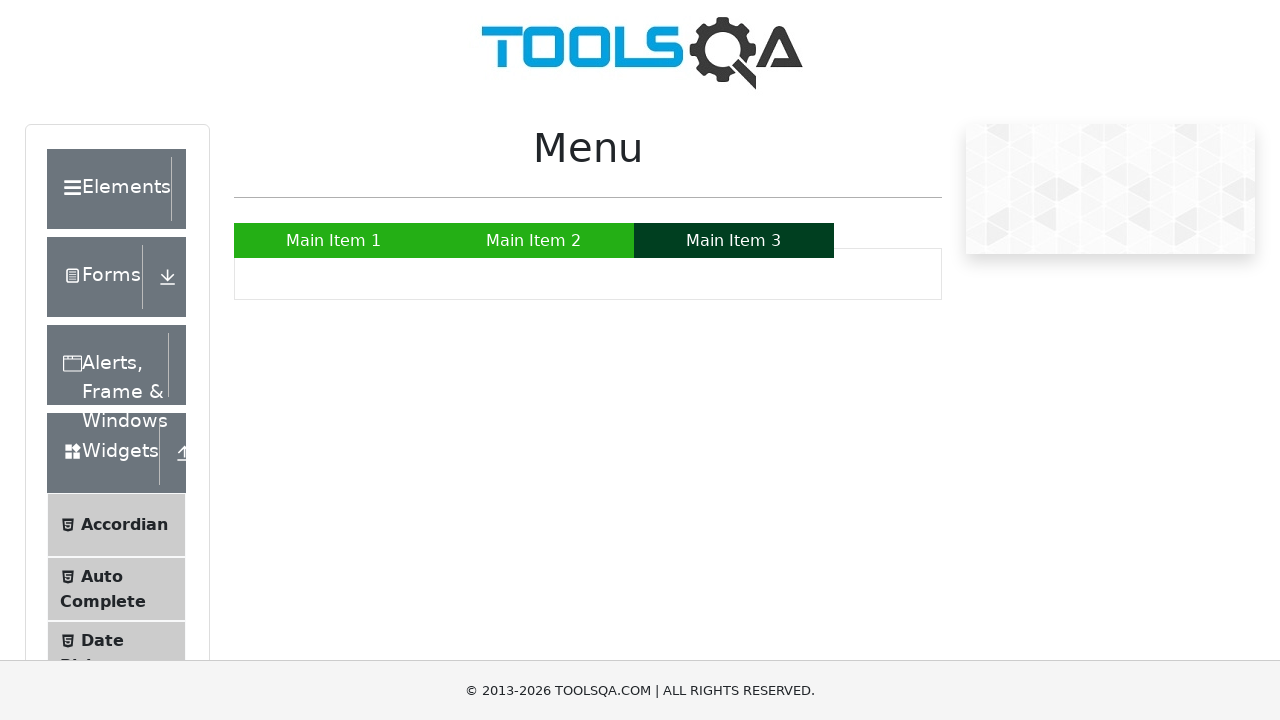